Tests the add to cart functionality on a demo e-commerce site by adding an iPhone 12 product to the cart and verifying the cart pane becomes visible

Starting URL: https://bstackdemo.com/

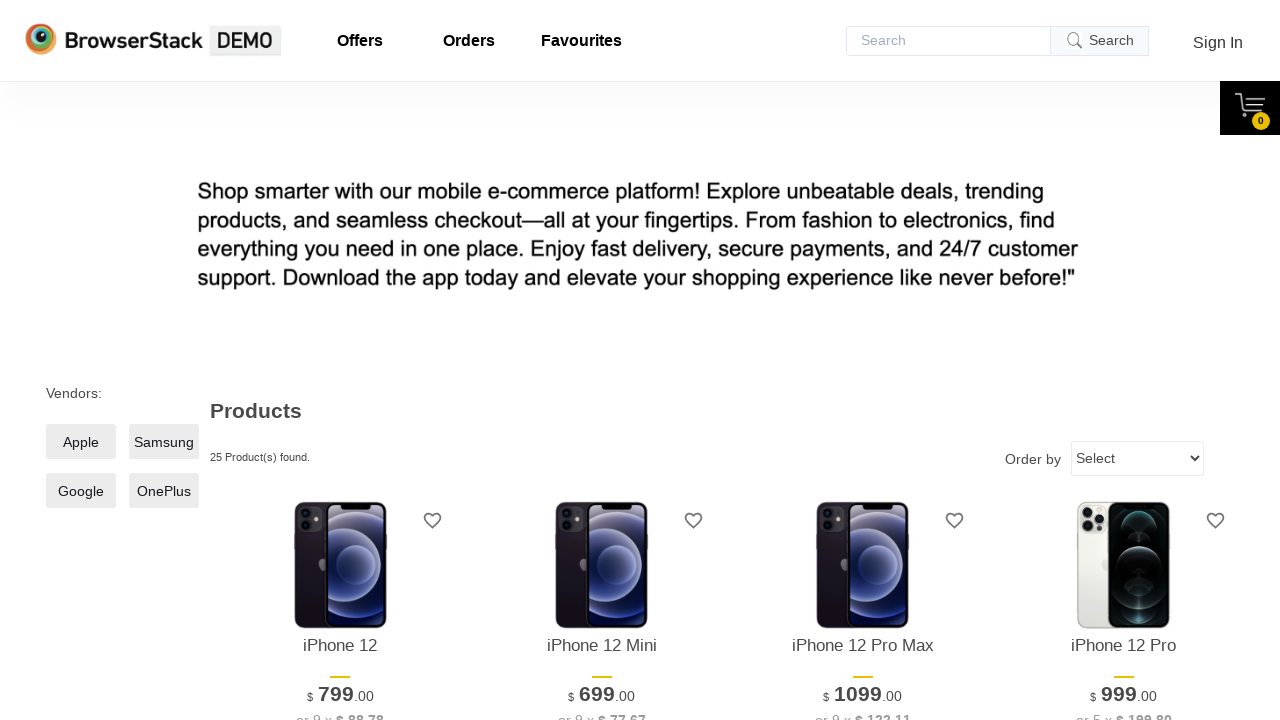

Page loaded and title contains 'StackDemo'
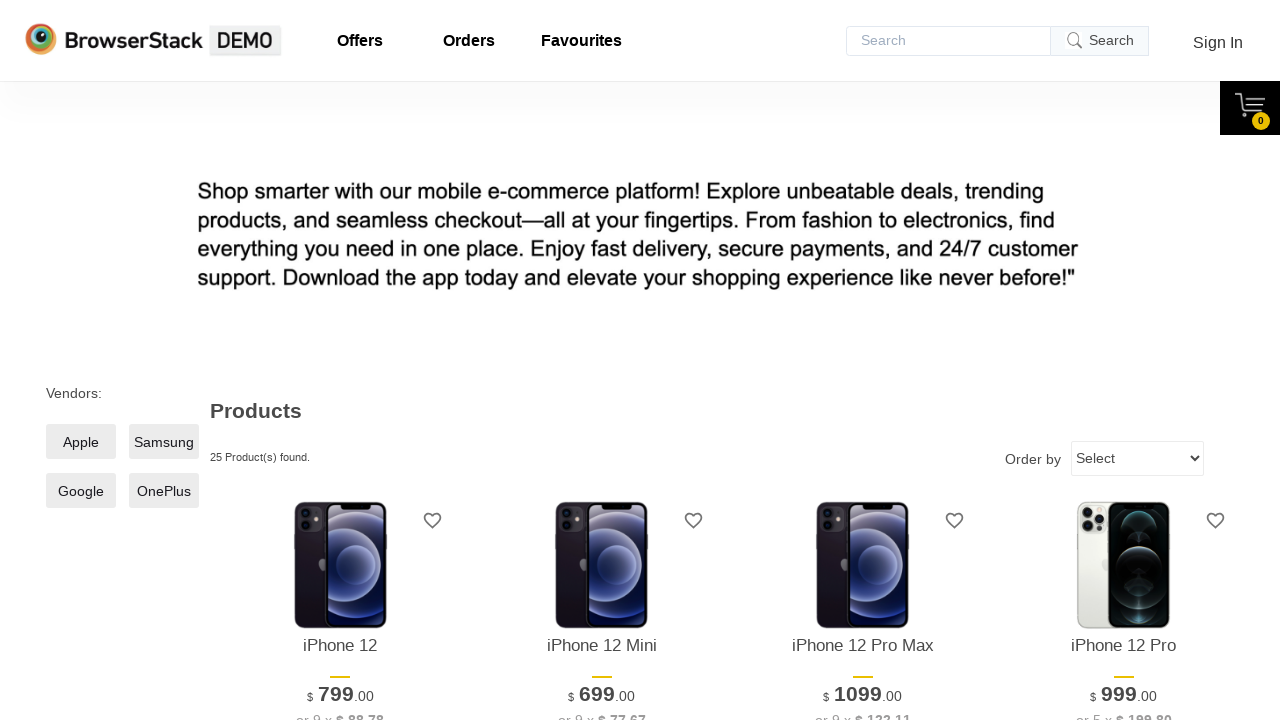

iPhone 12 product element is visible
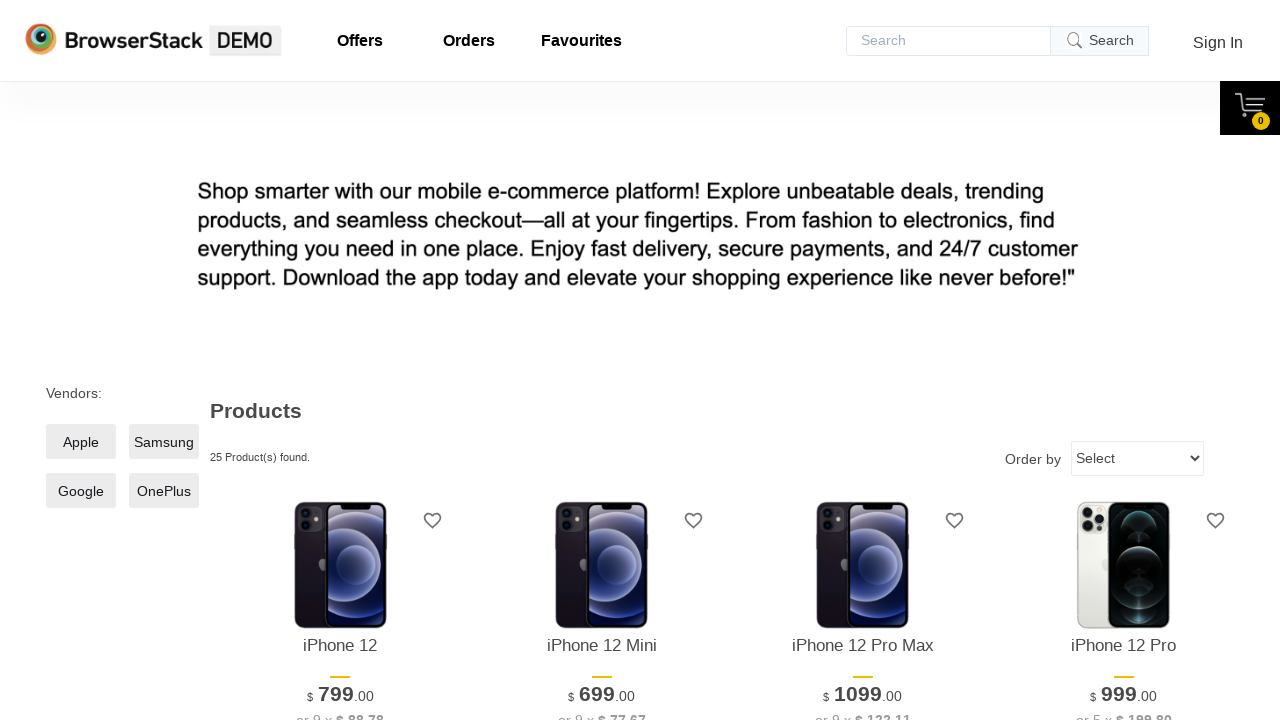

Retrieved product name from page: iPhone 12
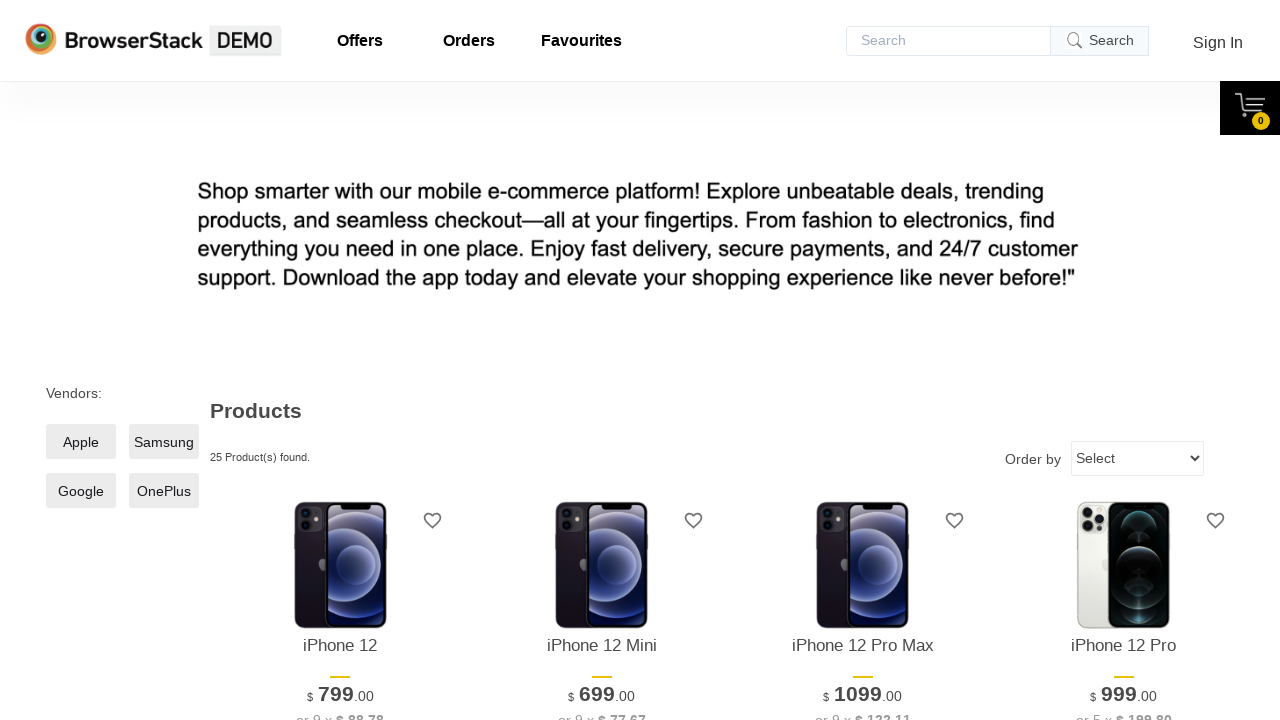

Clicked 'Add to cart' button for iPhone 12 at (340, 361) on xpath=//*[@id="1"]/div[4]
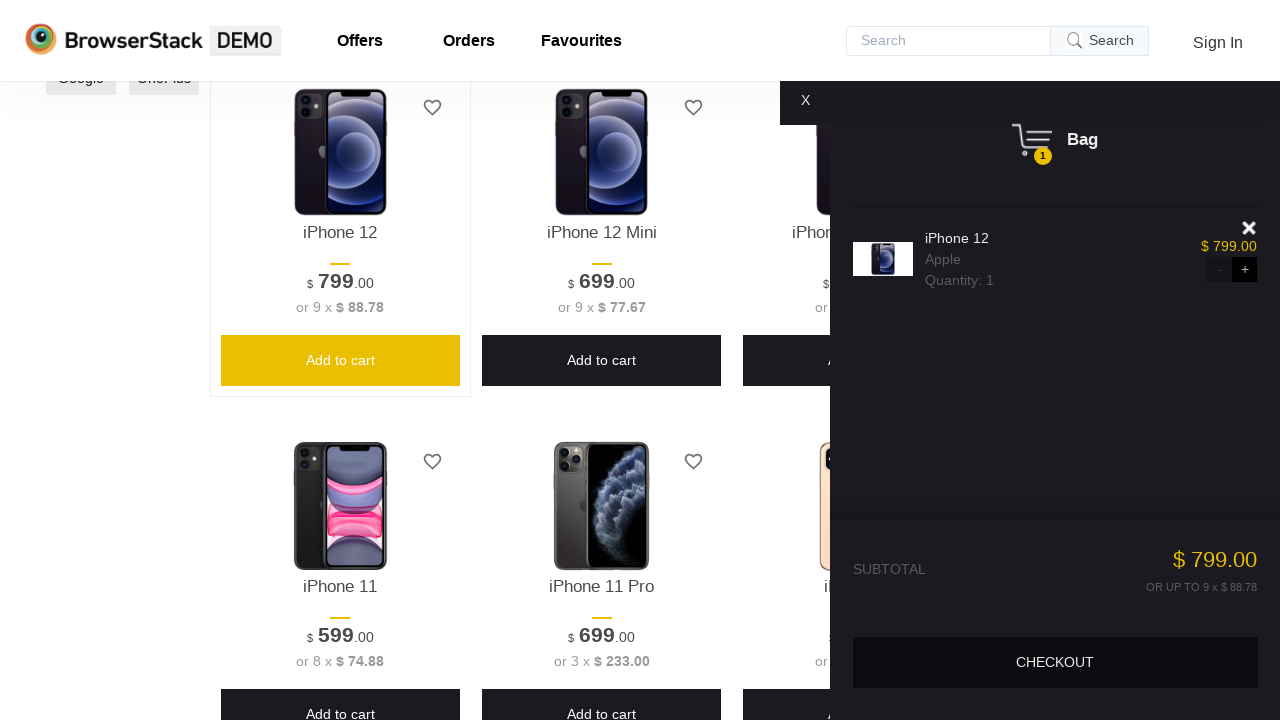

Cart pane became visible
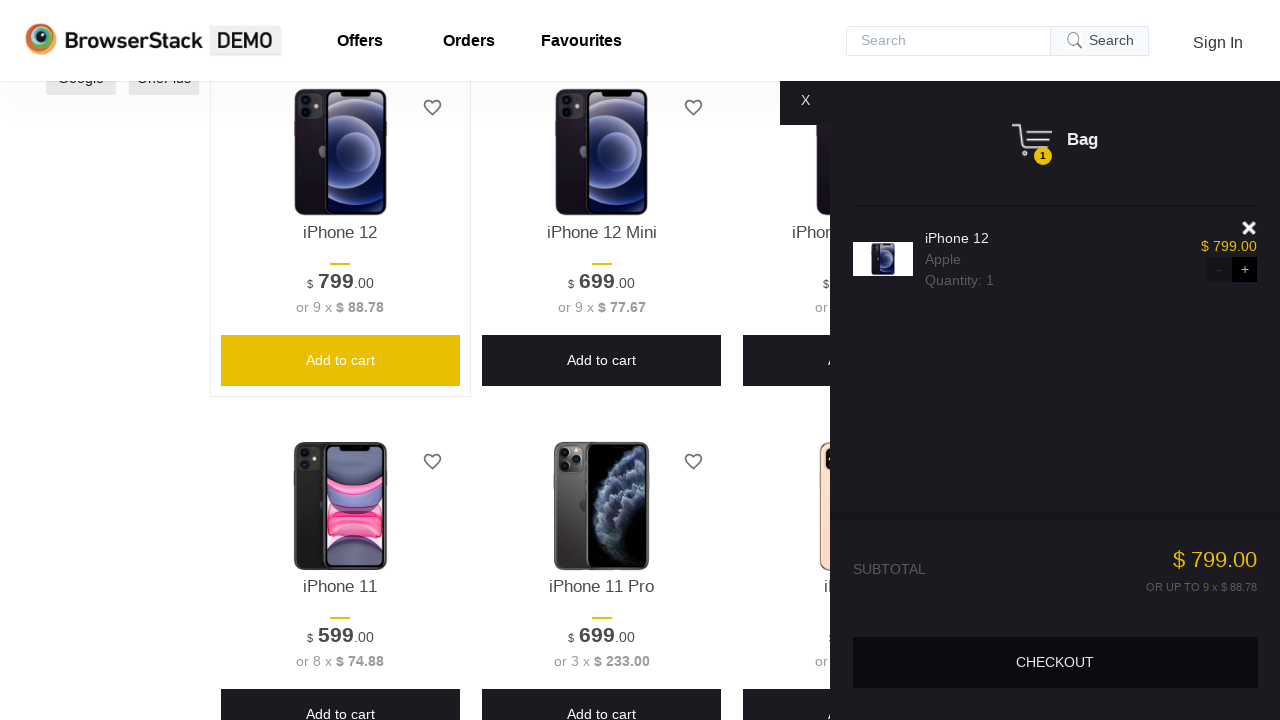

Product item in cart is visible
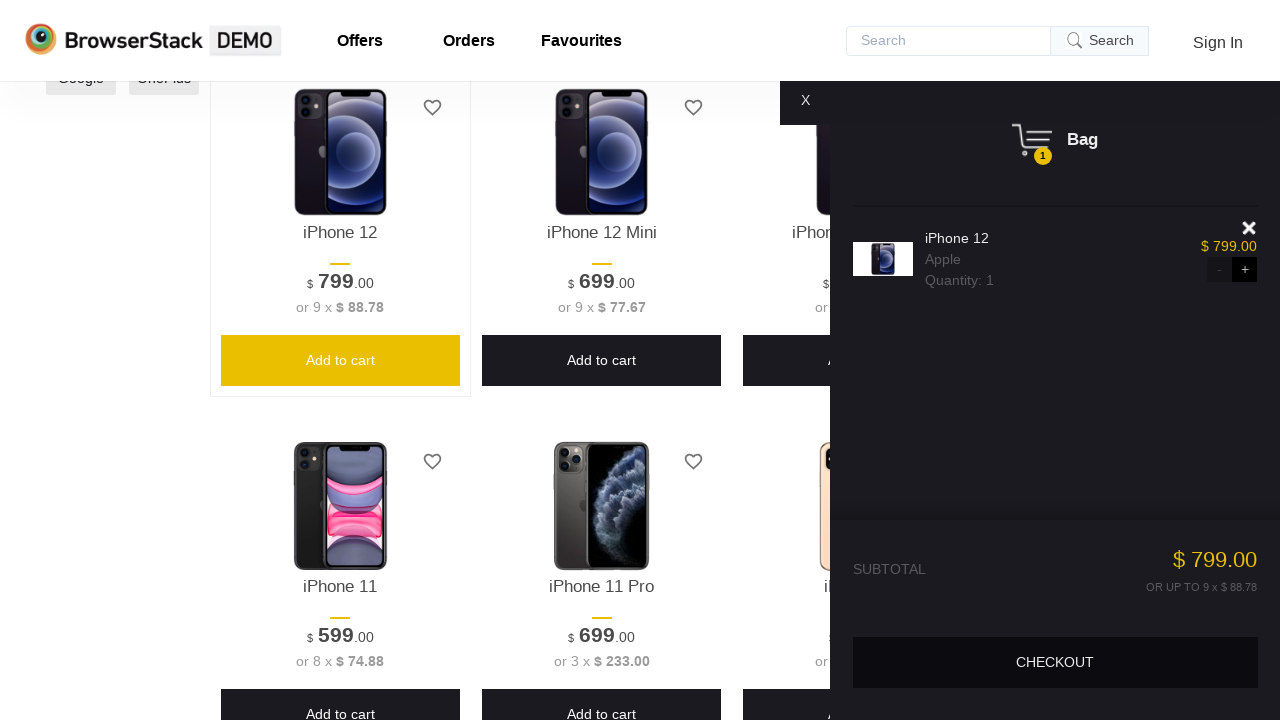

Retrieved product name from cart: iPhone 12
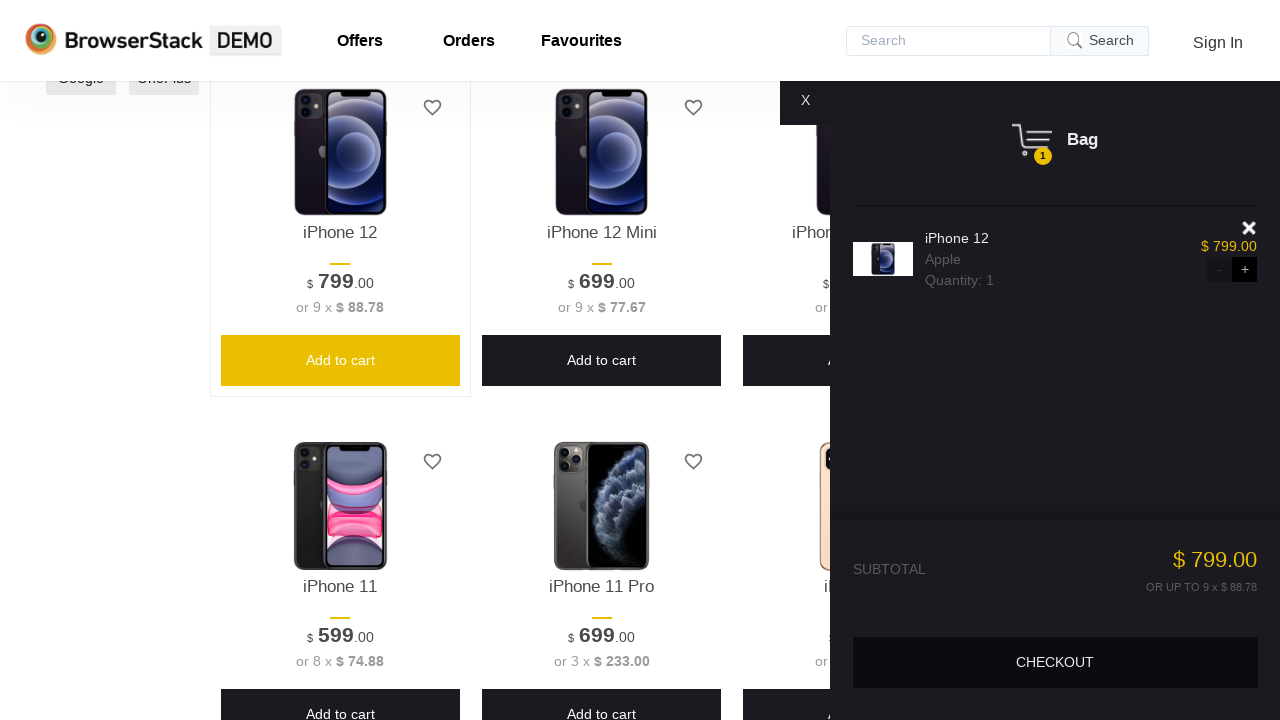

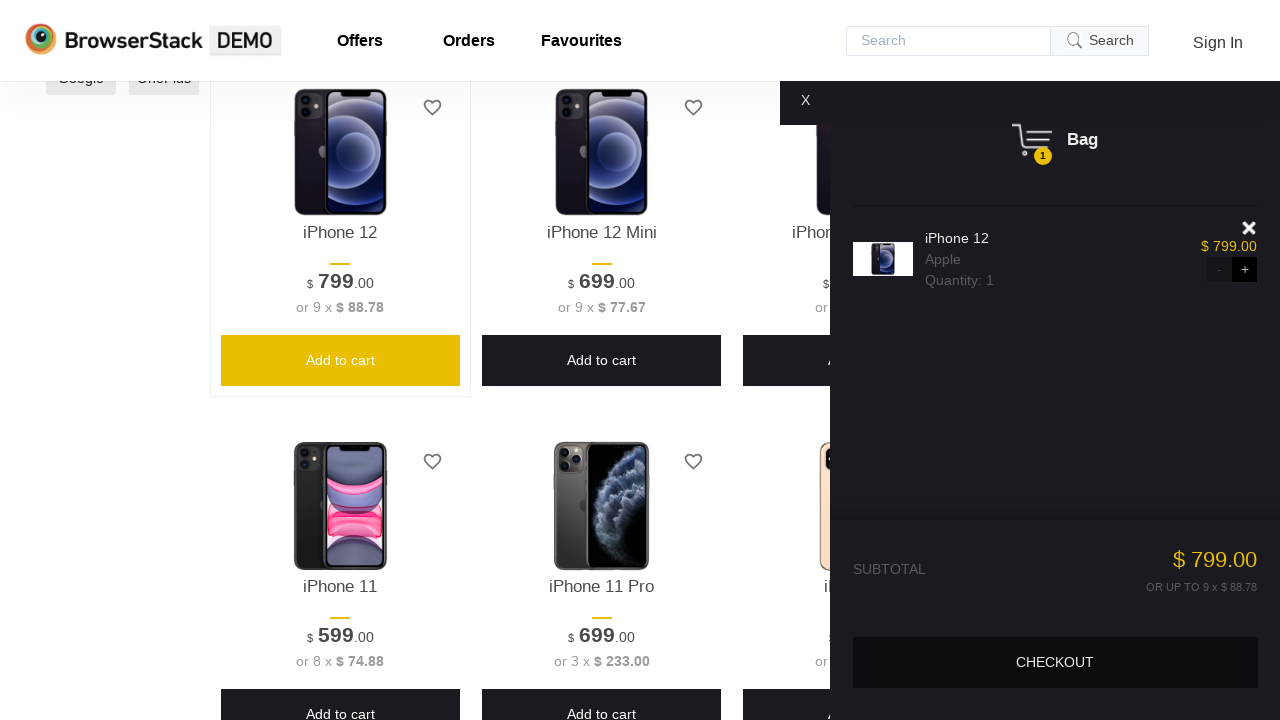